Tests prompt popup by clicking a button to trigger a prompt, entering text, and accepting it

Starting URL: https://demoqa.com/alerts

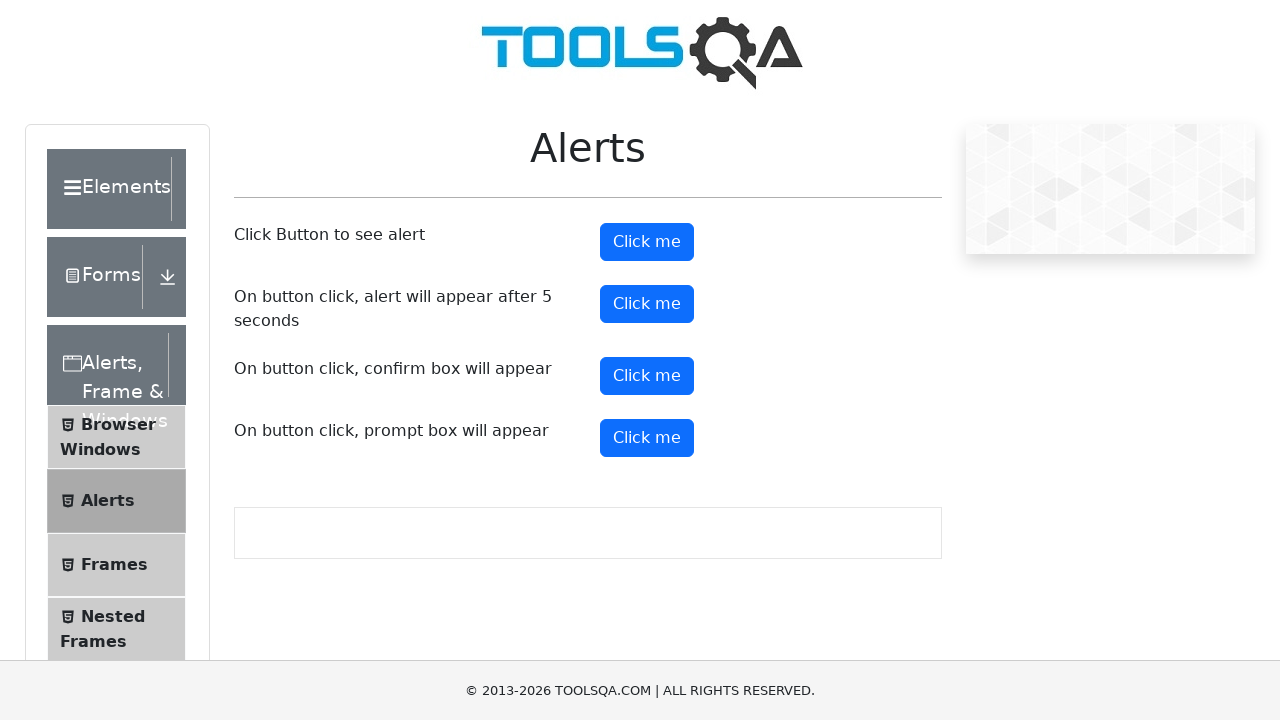

Set up dialog handler to accept prompt with text 'Aftab'
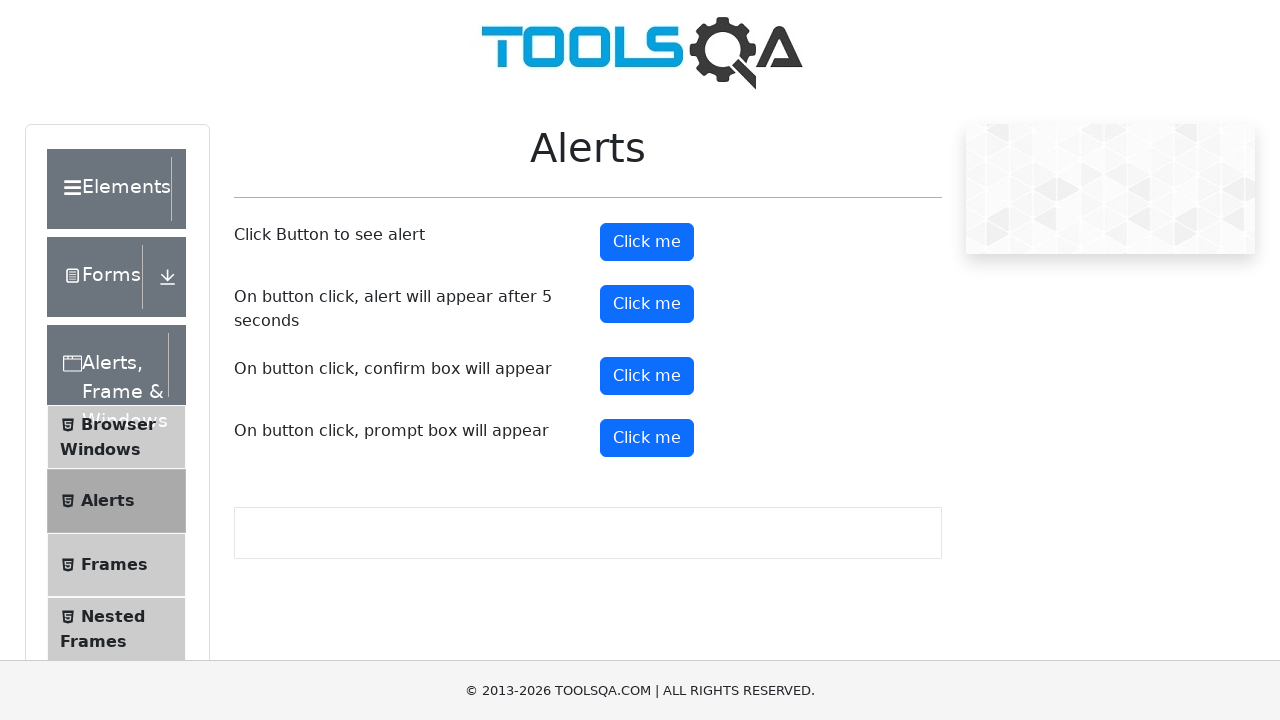

Clicked prompt button to trigger prompt popup at (647, 438) on #promtButton
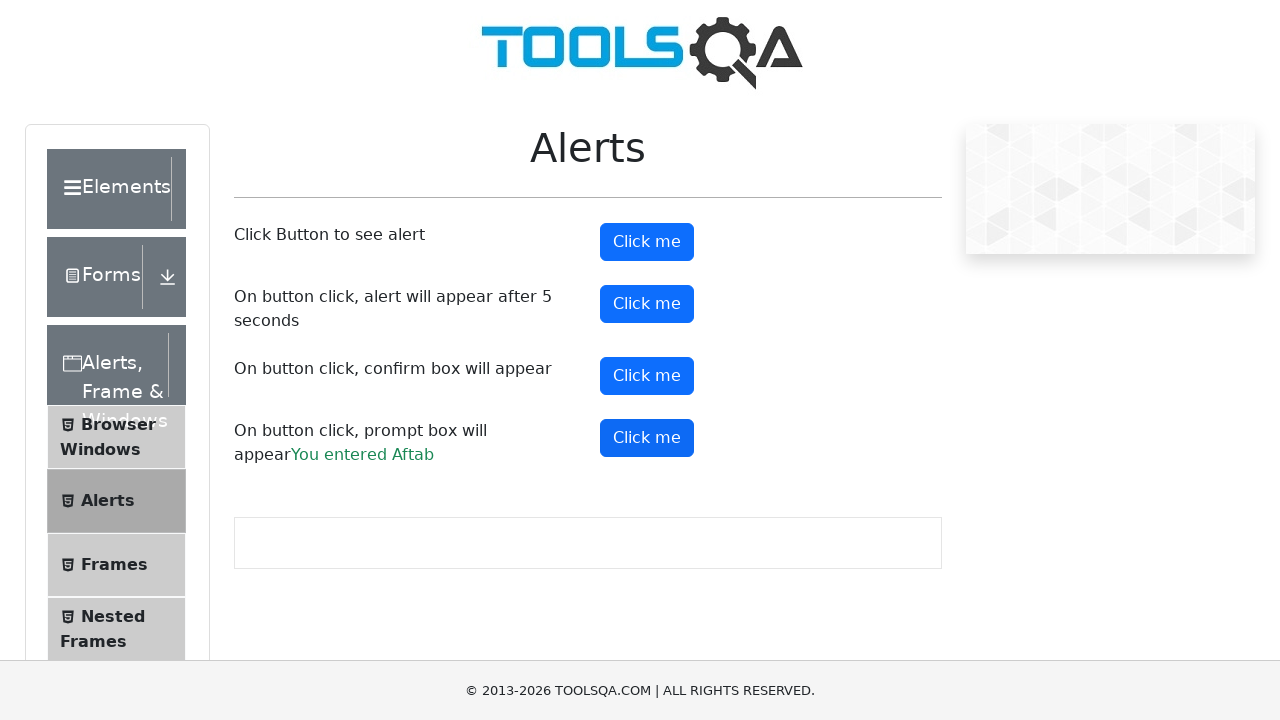

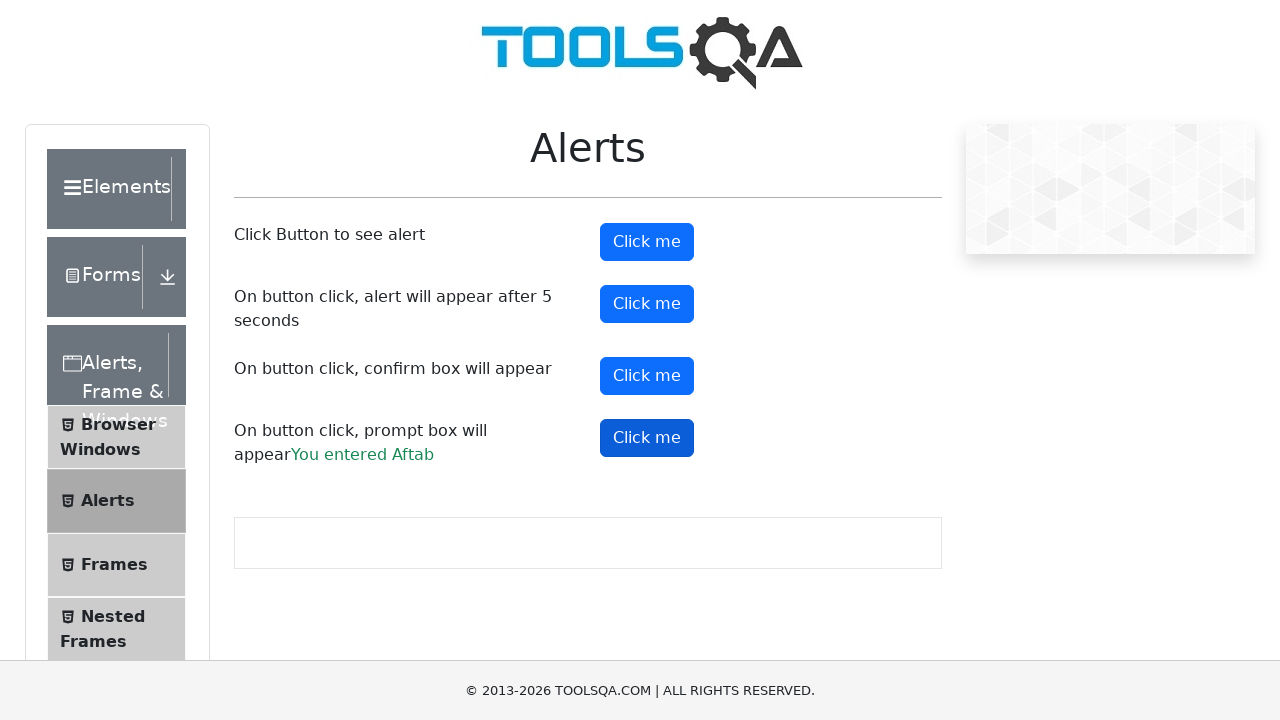